Tests dynamic dropdown menu navigation by clicking through nested menu items to reach the PDF option

Starting URL: https://the-internet.herokuapp.com/jqueryui/menu

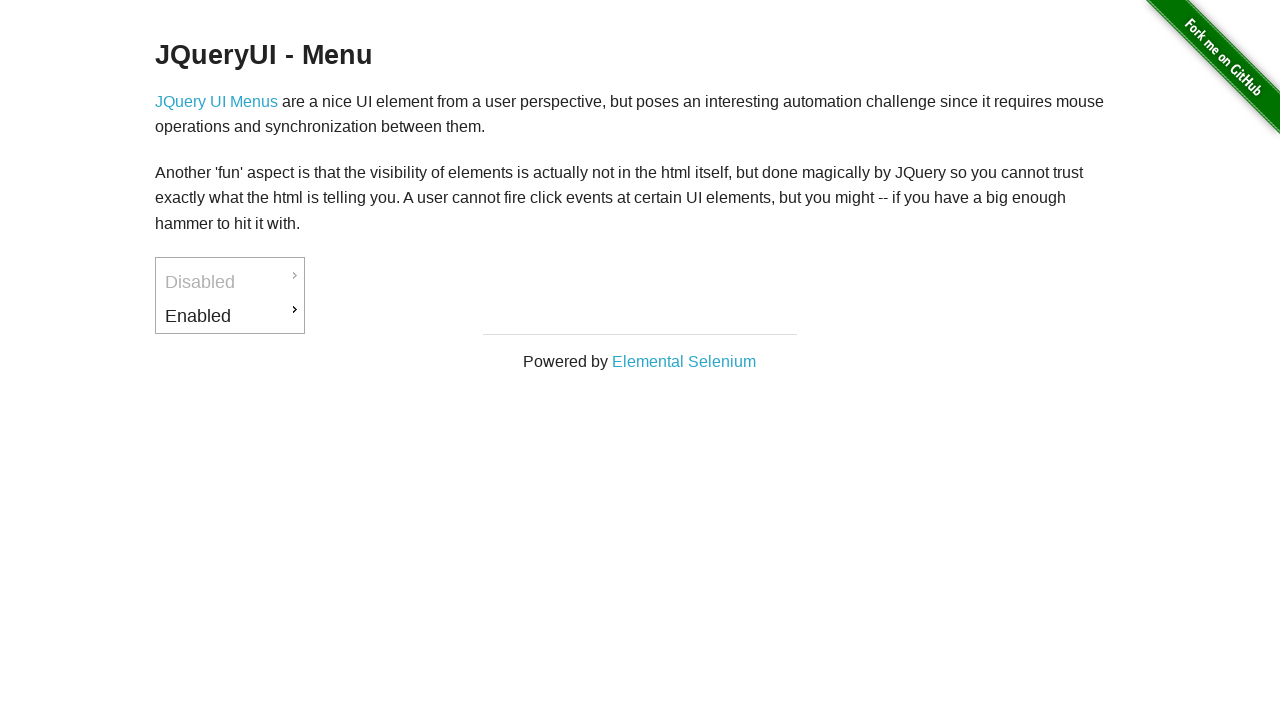

Clicked on Enabled menu item at (230, 316) on #ui-id-3
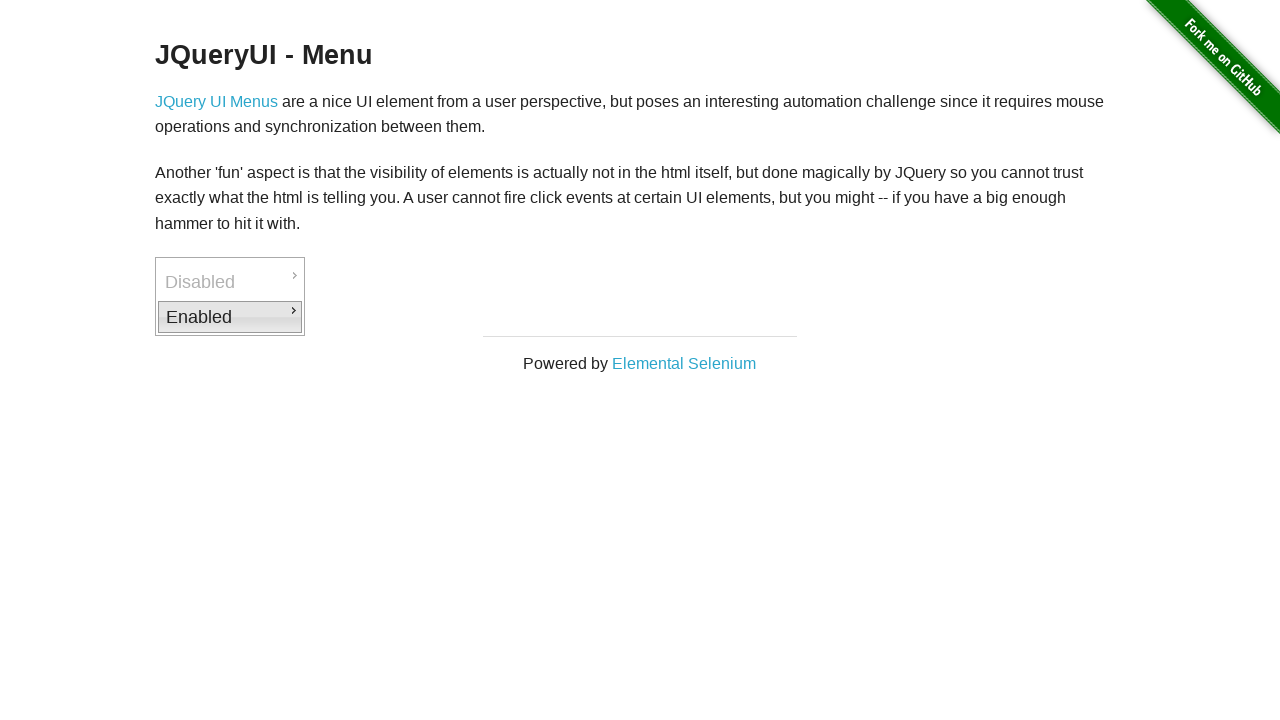

Clicked on Downloads submenu item at (376, 319) on #ui-id-4
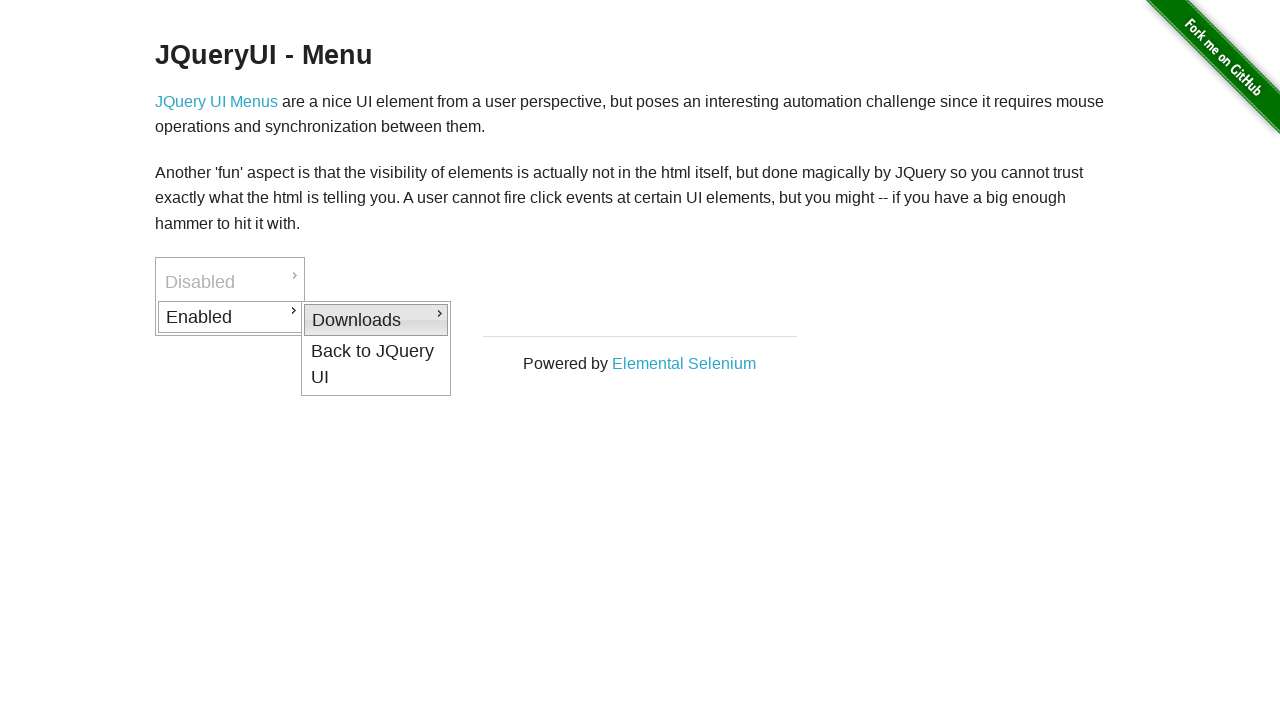

PDF option is now visible
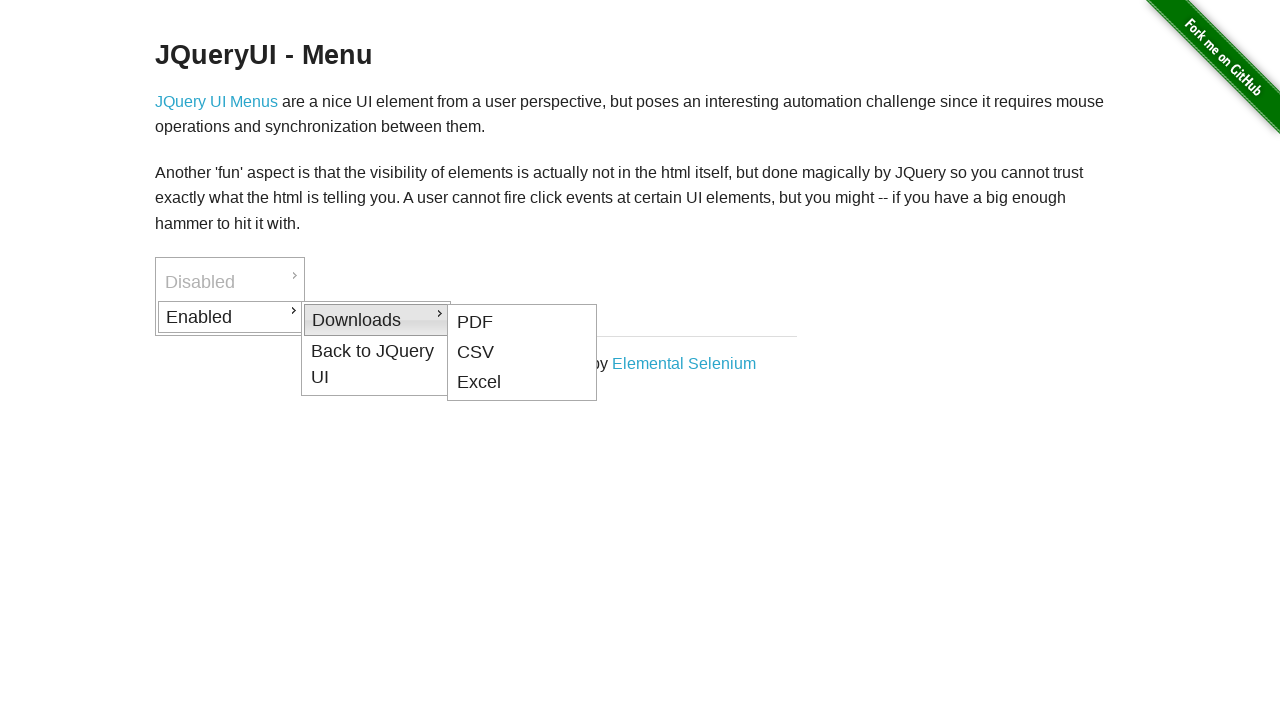

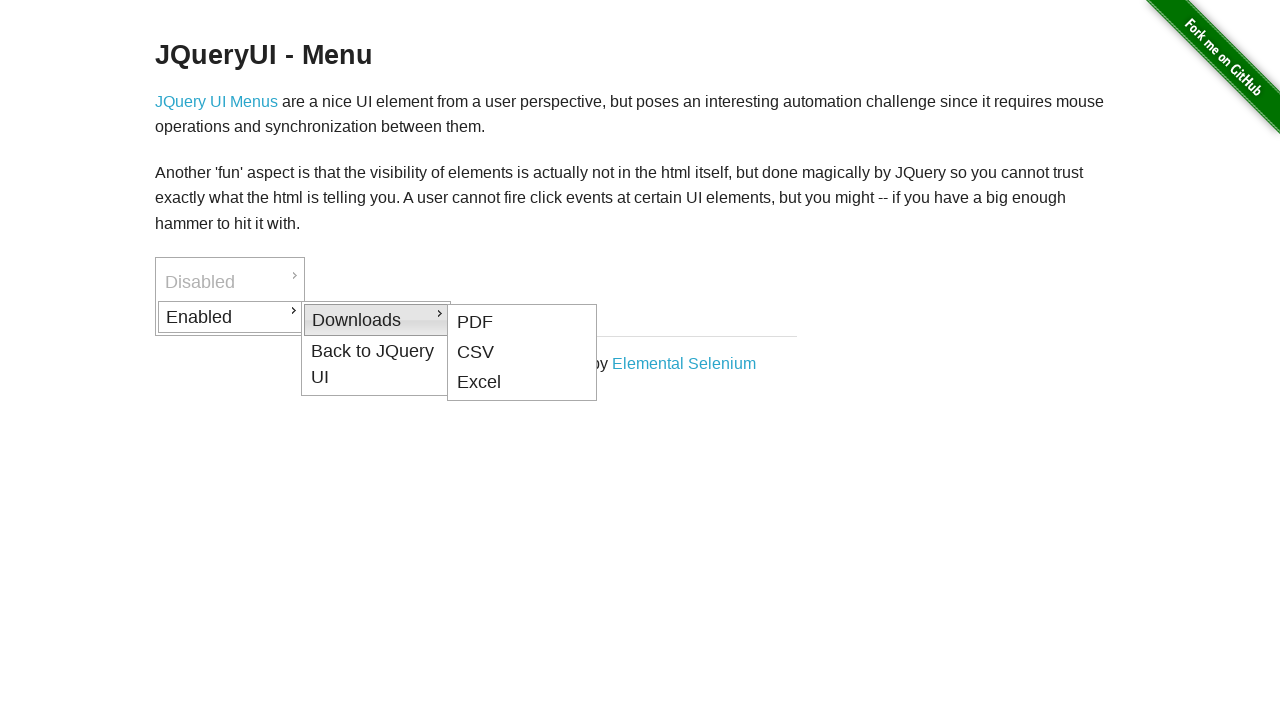